Tests AJIO website's search and filter functionality by searching for bags, applying gender and category filters, and verifying product listings are displayed

Starting URL: https://www.ajio.com/

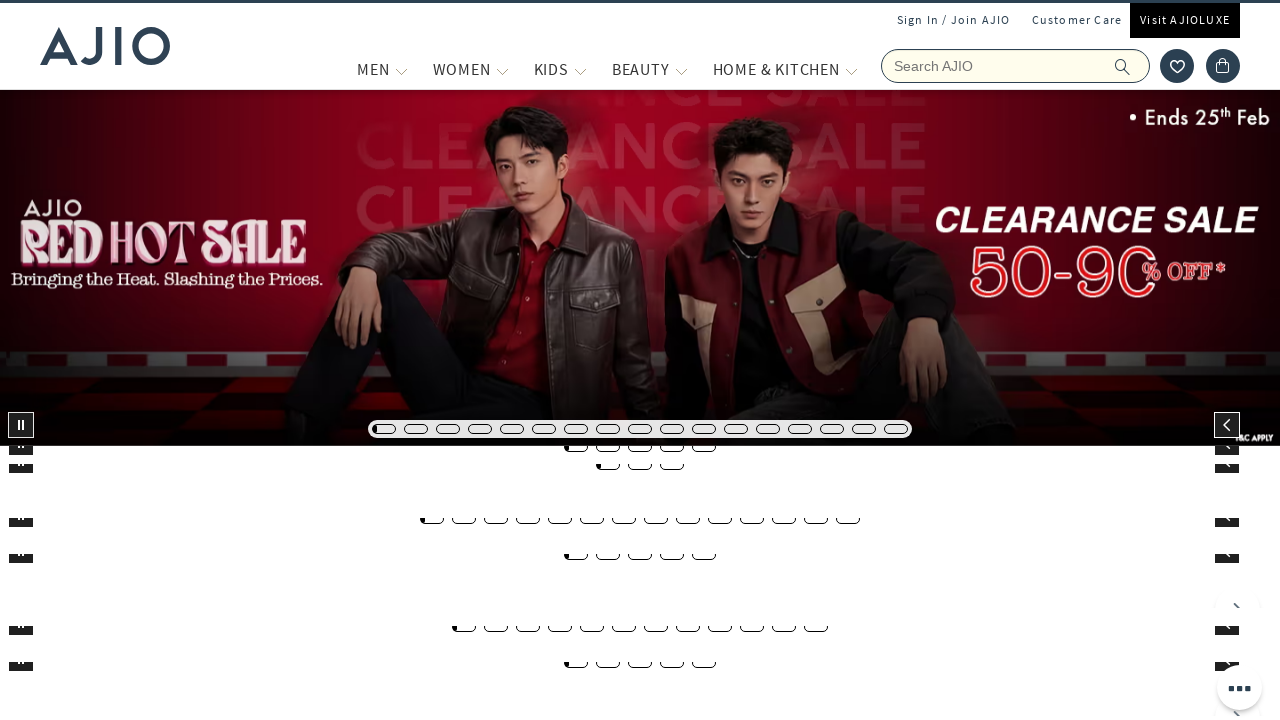

Filled search field with 'Bags' on input[name='searchVal']
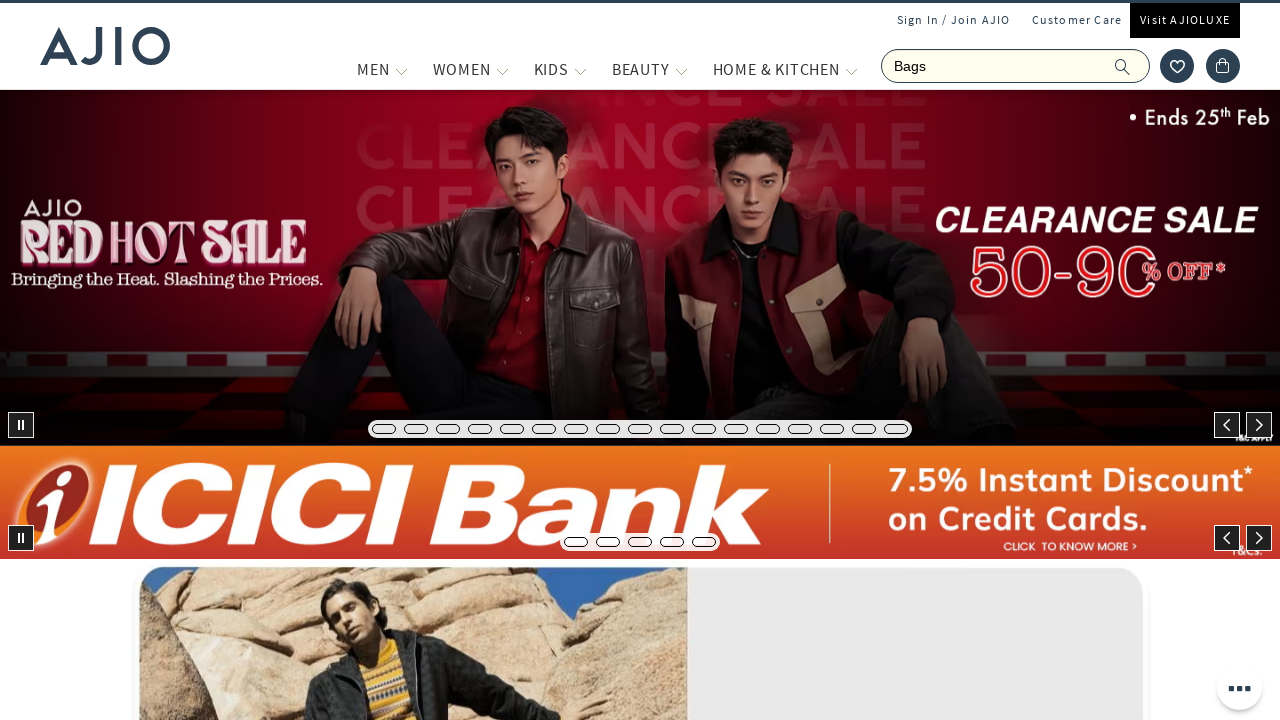

Pressed Enter to search for bags on input[name='searchVal']
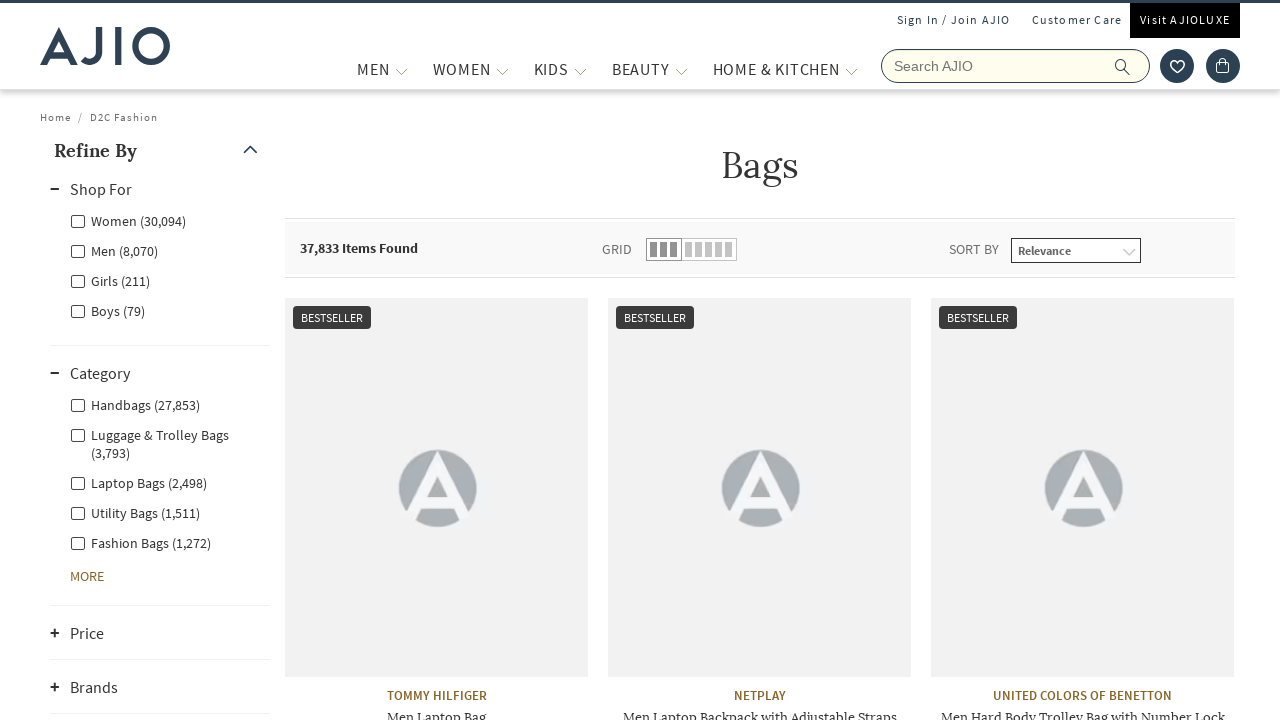

Waited for search results to load
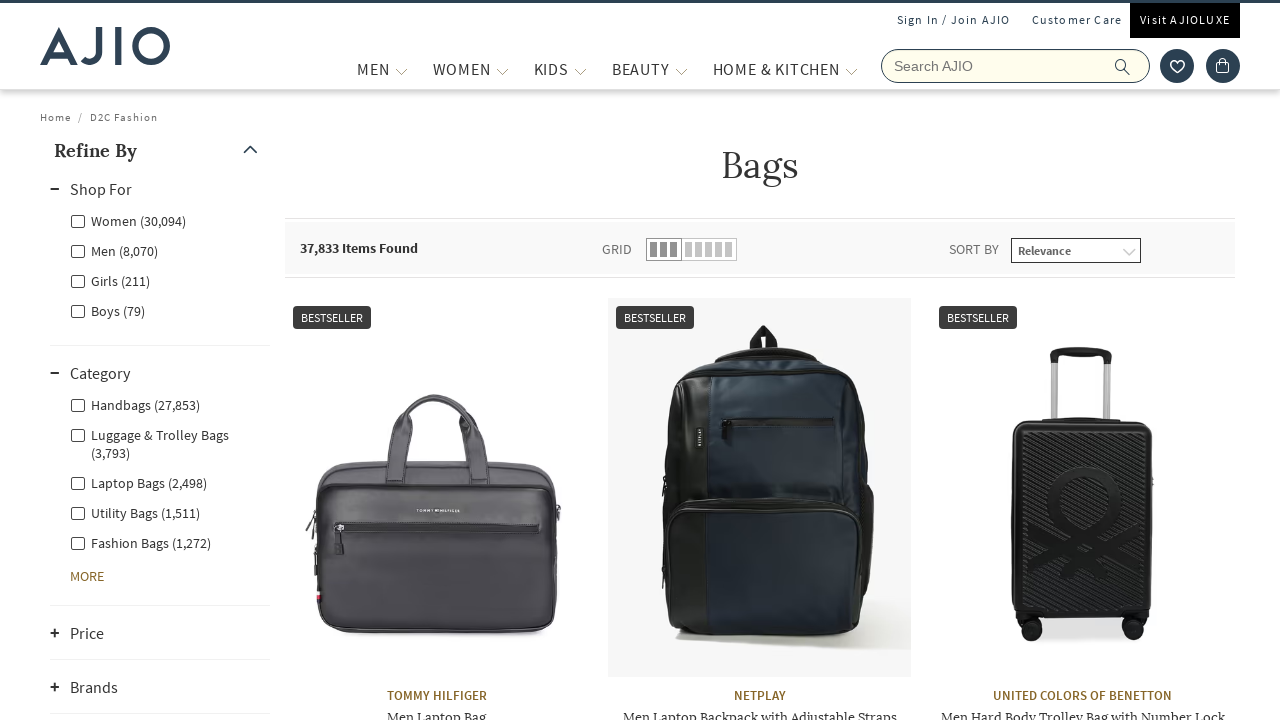

Clicked on Men gender filter at (114, 250) on xpath=//label[@for='Men']
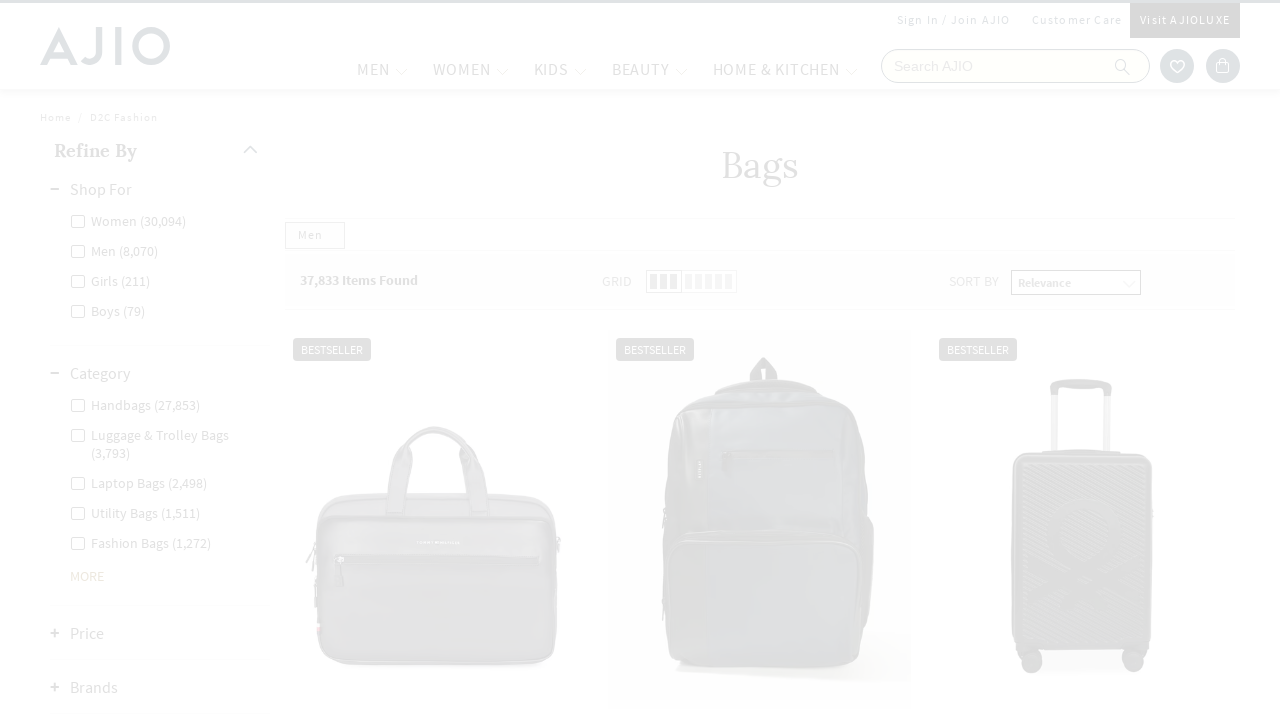

Waited for Men filter to be applied
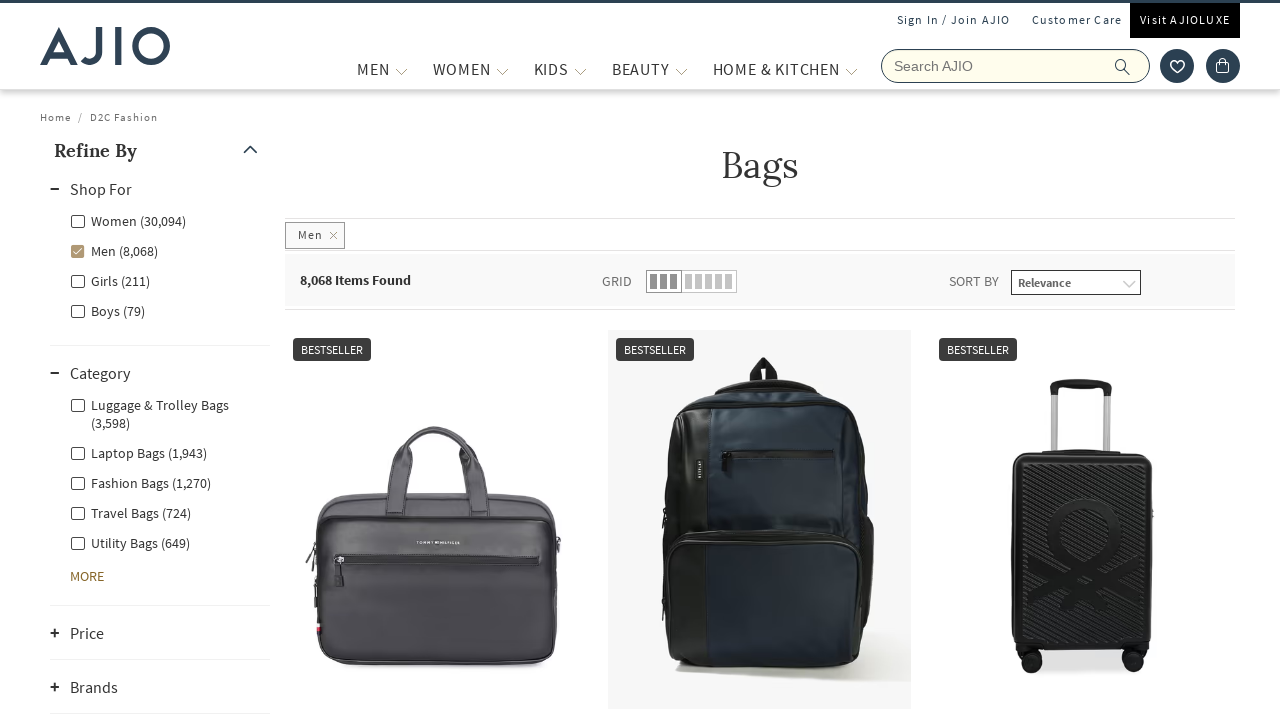

Clicked on Men - Fashion Bags category filter at (140, 482) on xpath=//label[@for='Men - Fashion Bags']
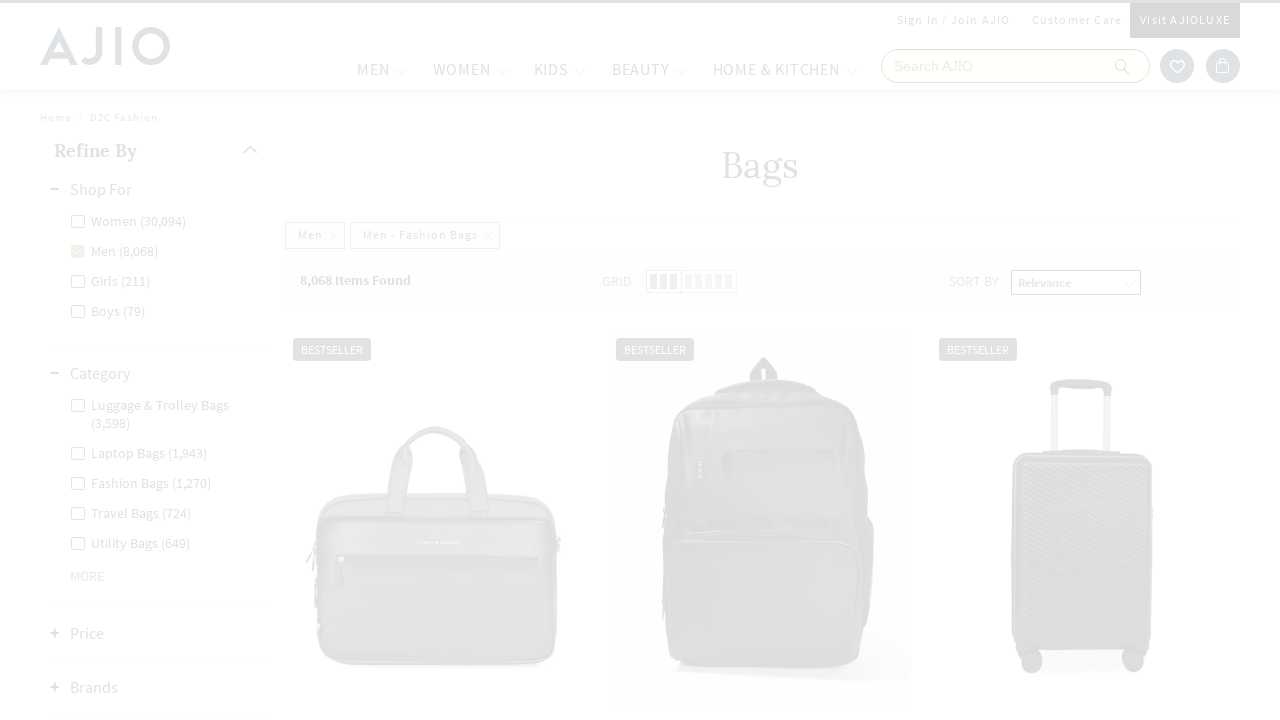

Waited for Fashion Bags category filter to be applied
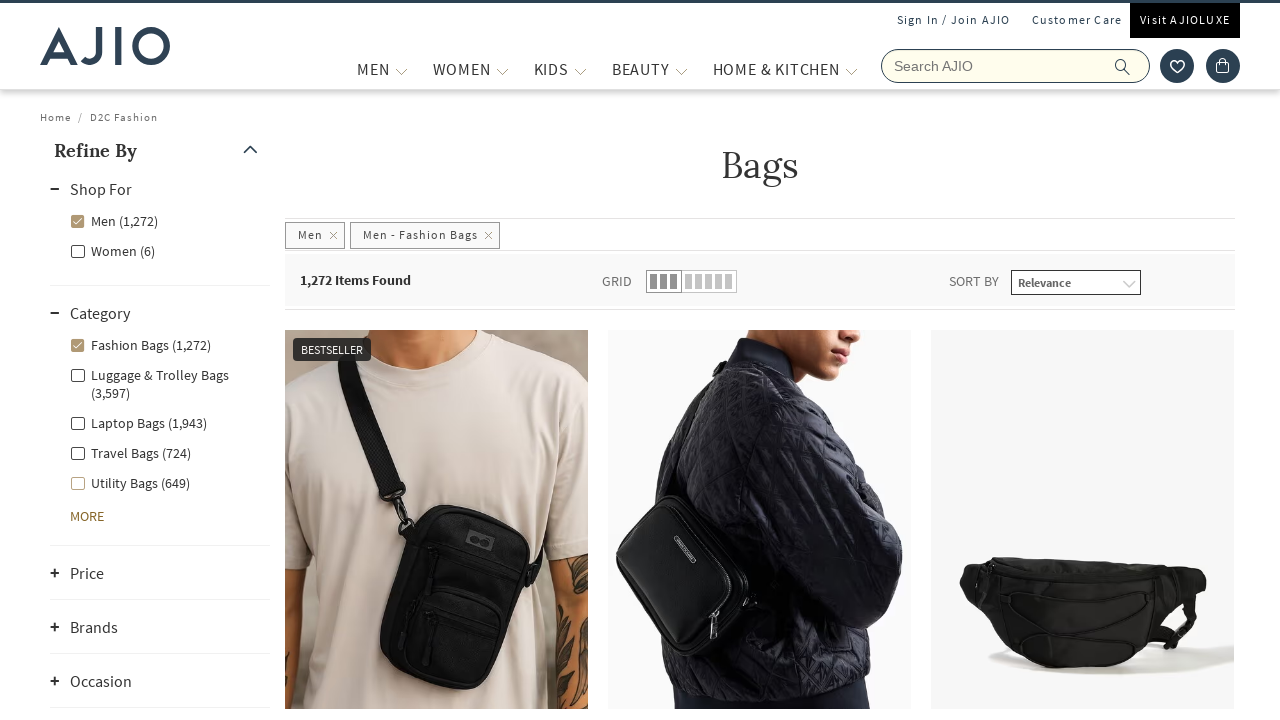

Verified items count is displayed
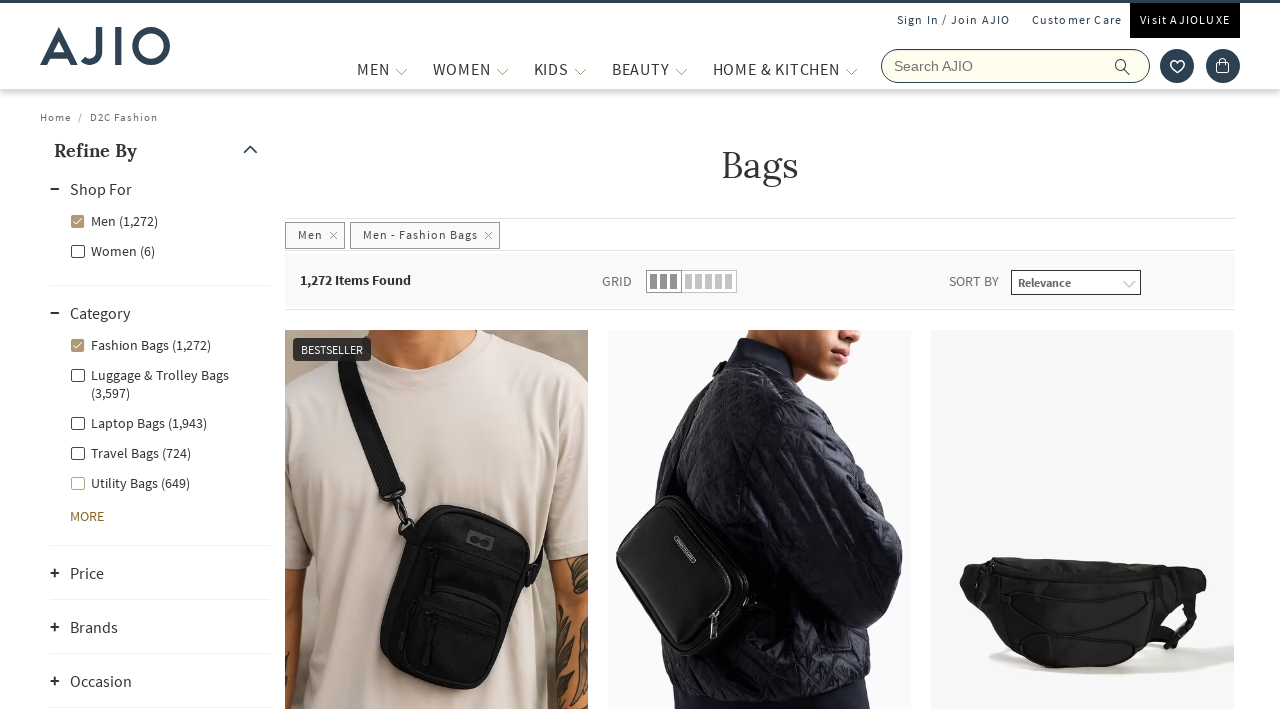

Verified brand names are displayed
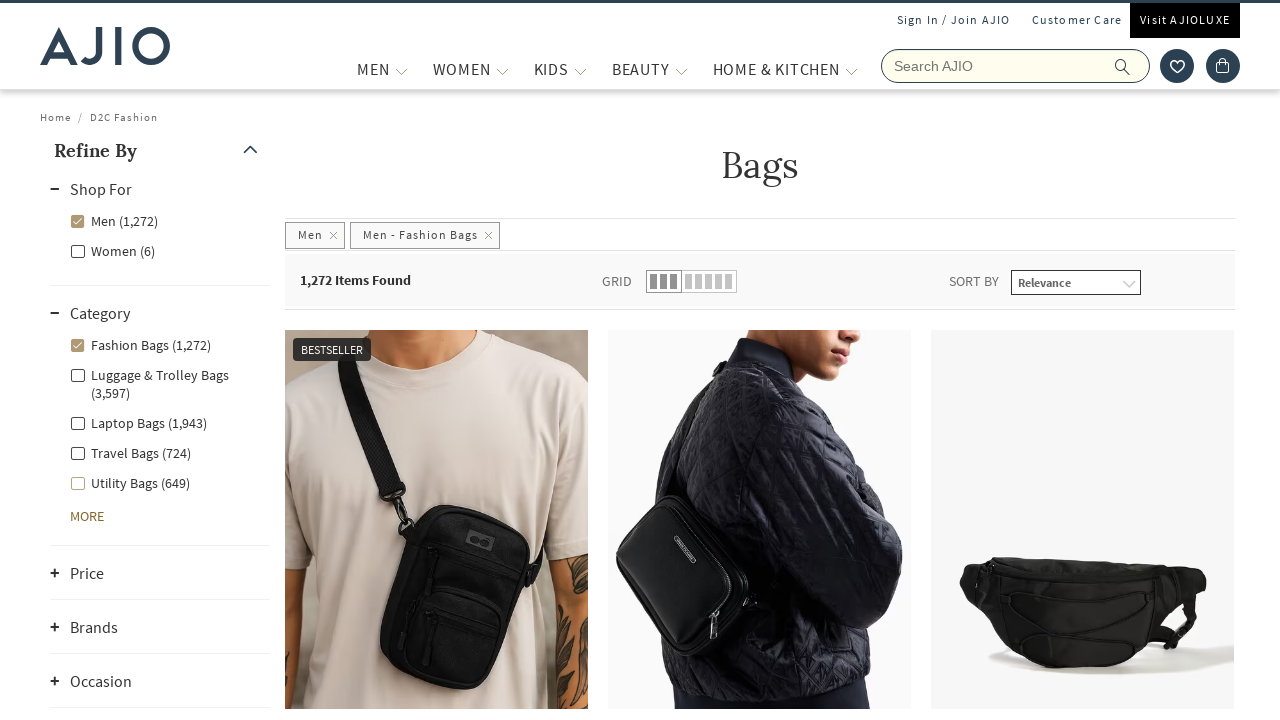

Verified bag names are displayed
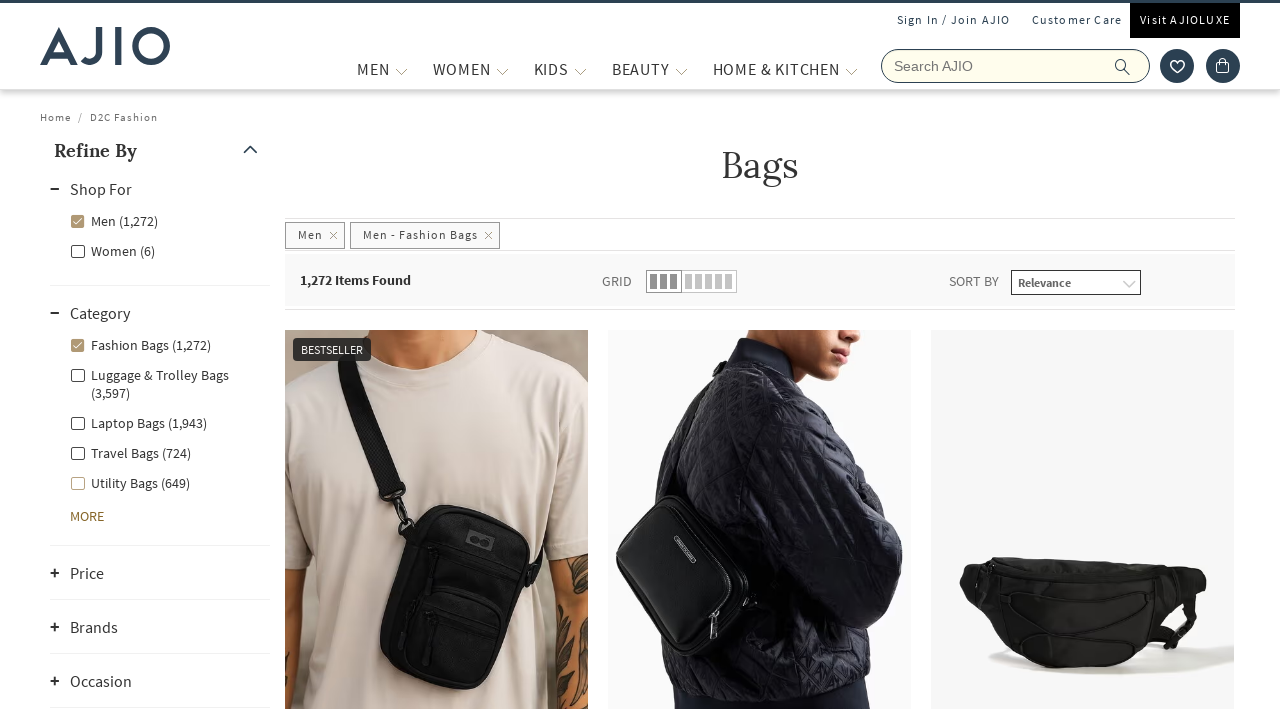

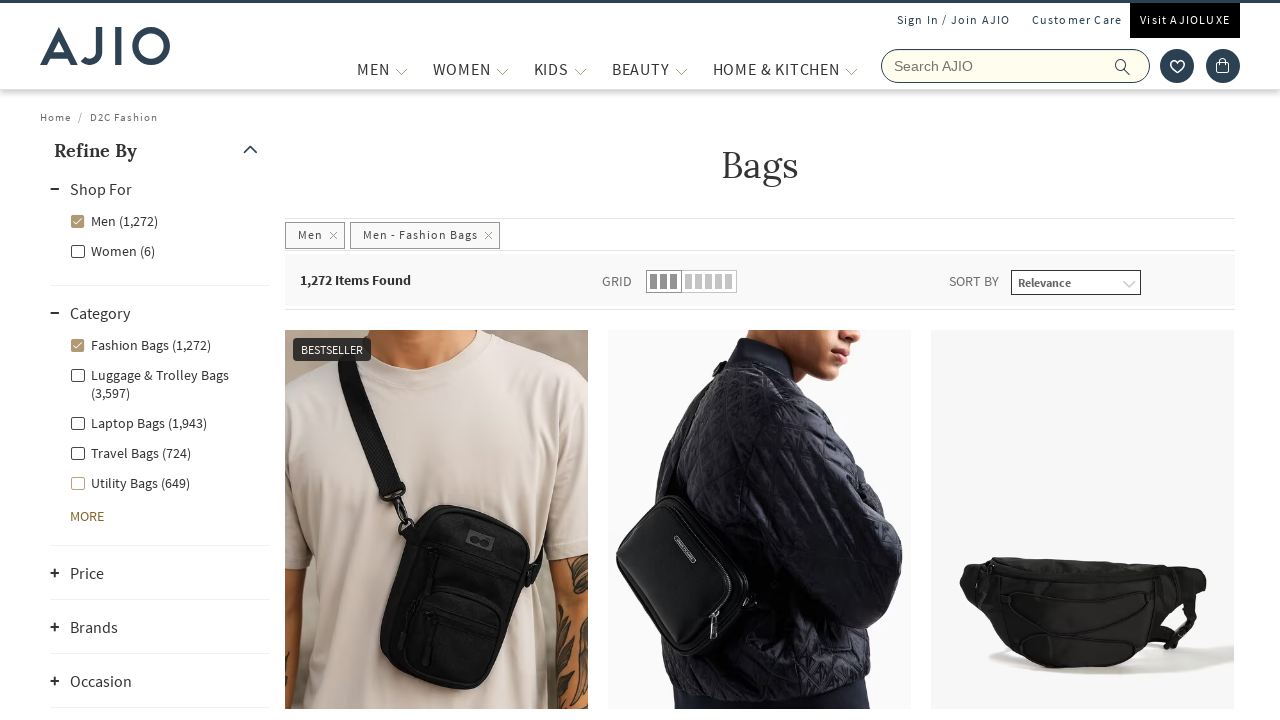